Tests JavaScript alert handling by clicking the first button to trigger an alert, accepting it, and verifying the result message displays "You successfully clicked an alert"

Starting URL: https://the-internet.herokuapp.com/javascript_alerts

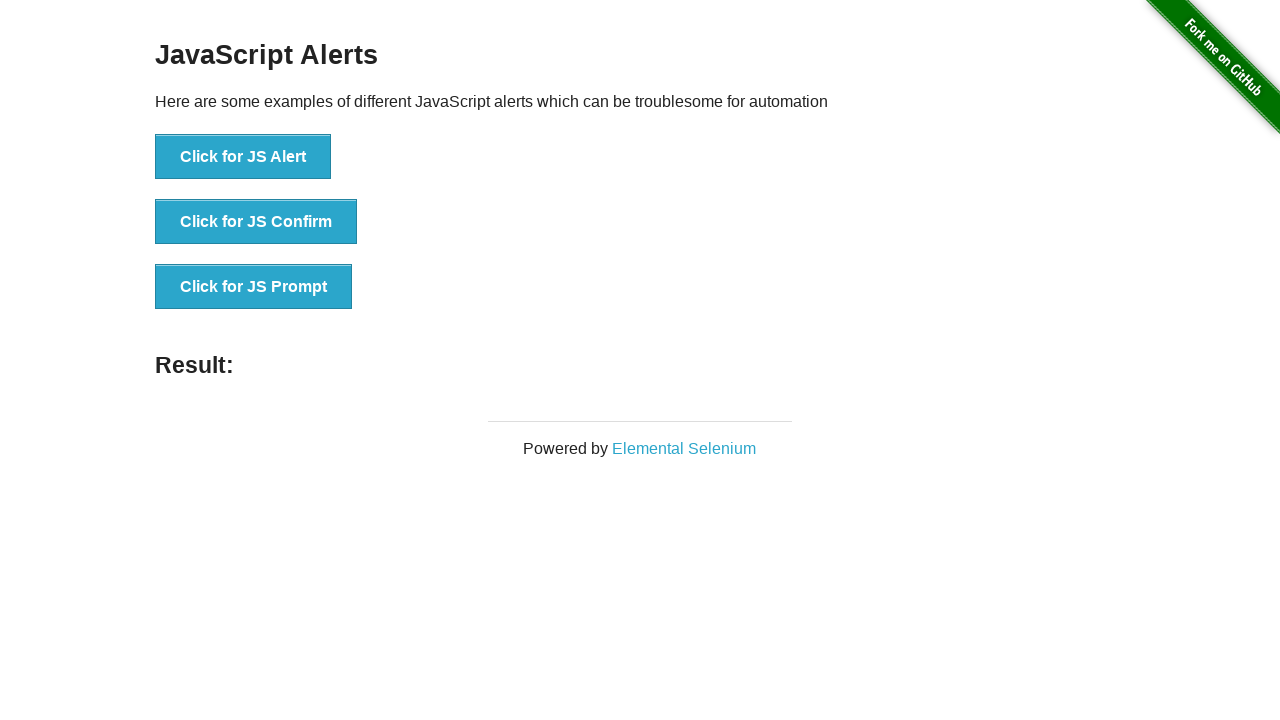

Clicked the 'Click for JS Alert' button to trigger JavaScript alert at (243, 157) on xpath=//*[text()='Click for JS Alert']
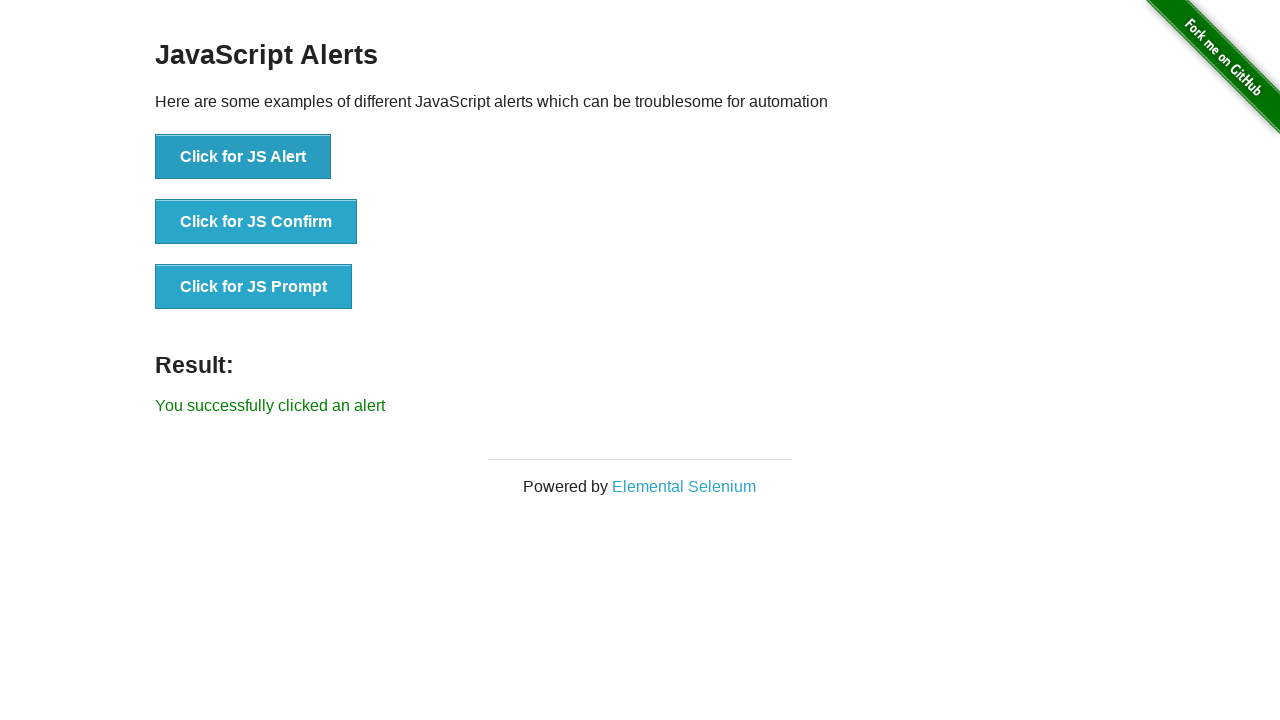

Set up dialog handler to accept alerts
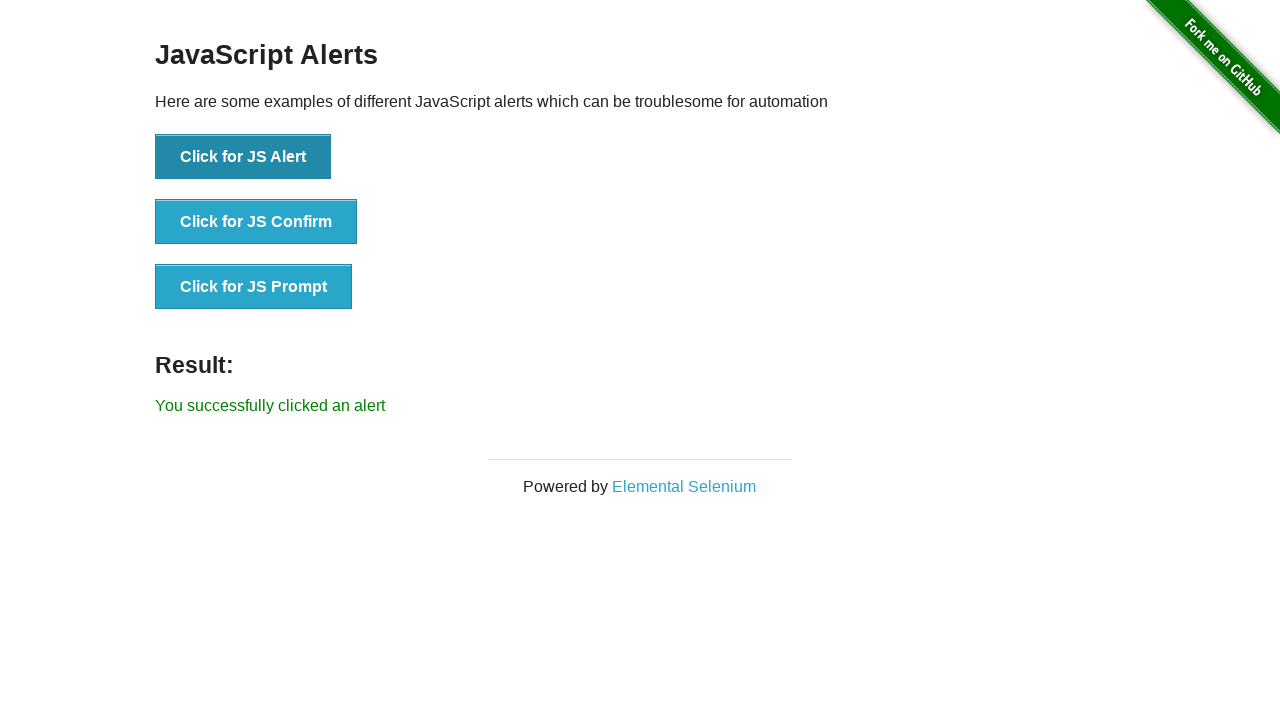

Clicked the 'Click for JS Alert' button again with dialog handler active at (243, 157) on xpath=//*[text()='Click for JS Alert']
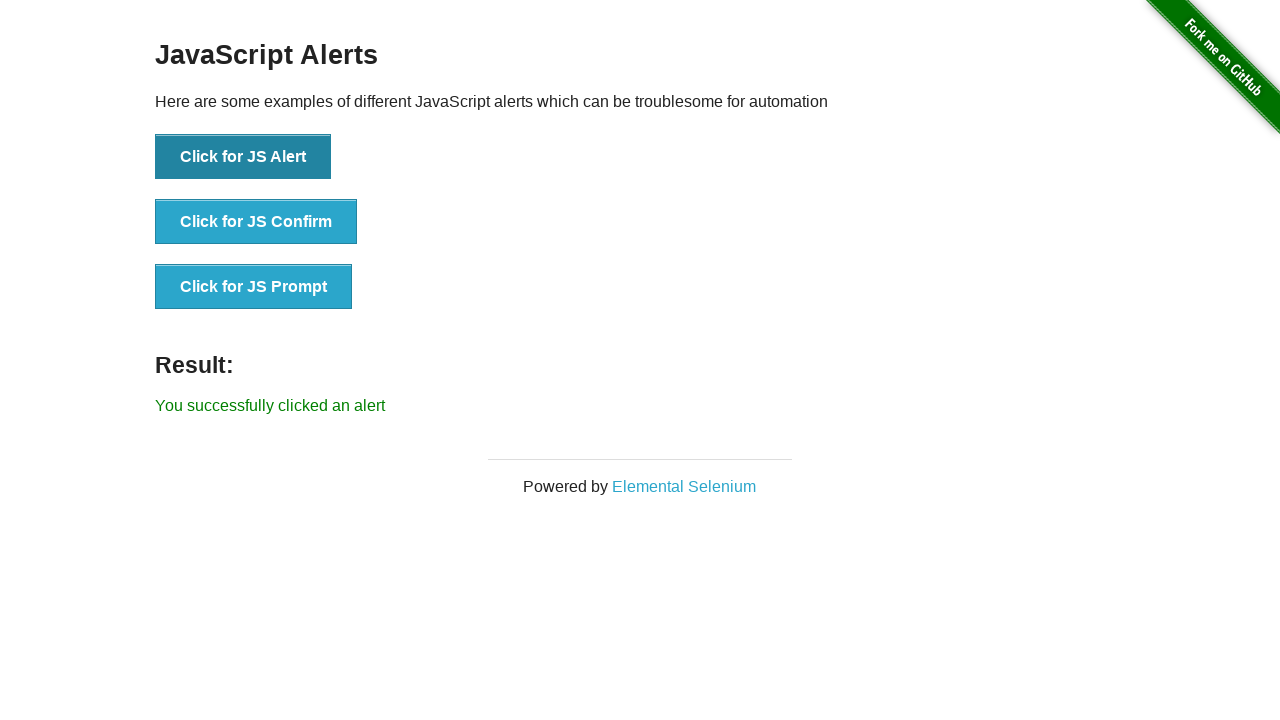

Waited for result message to appear
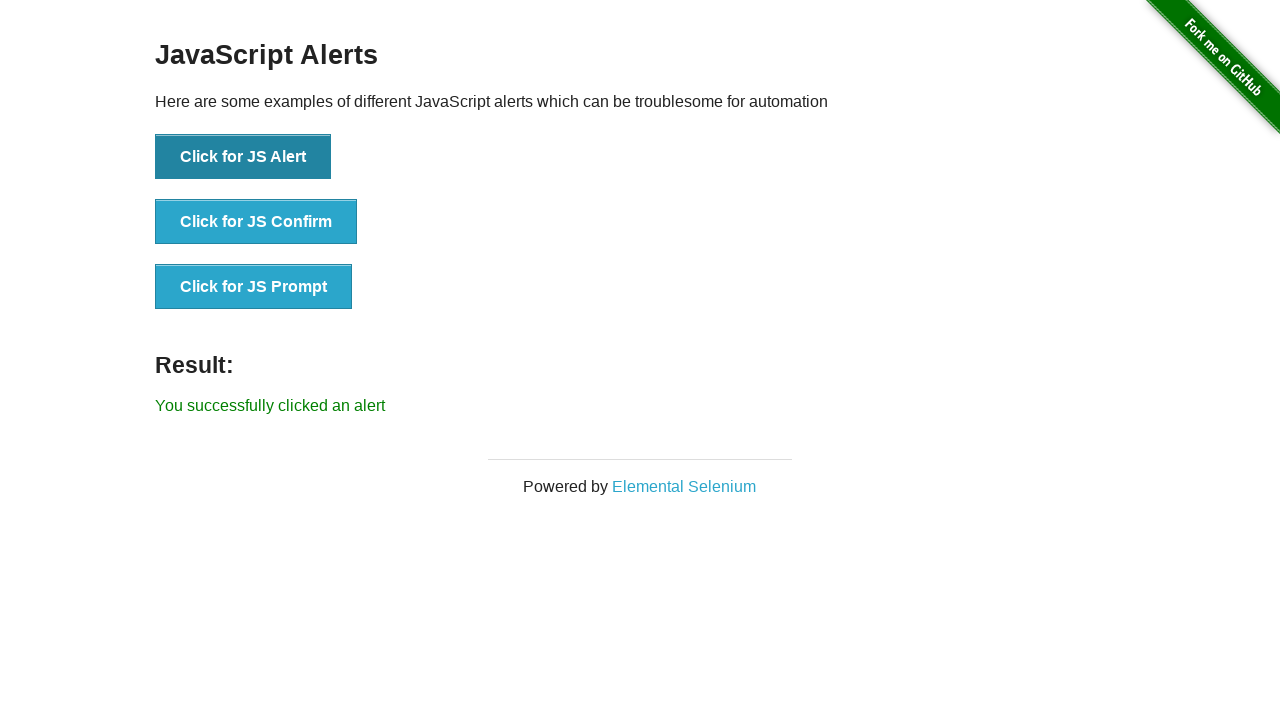

Retrieved result message text
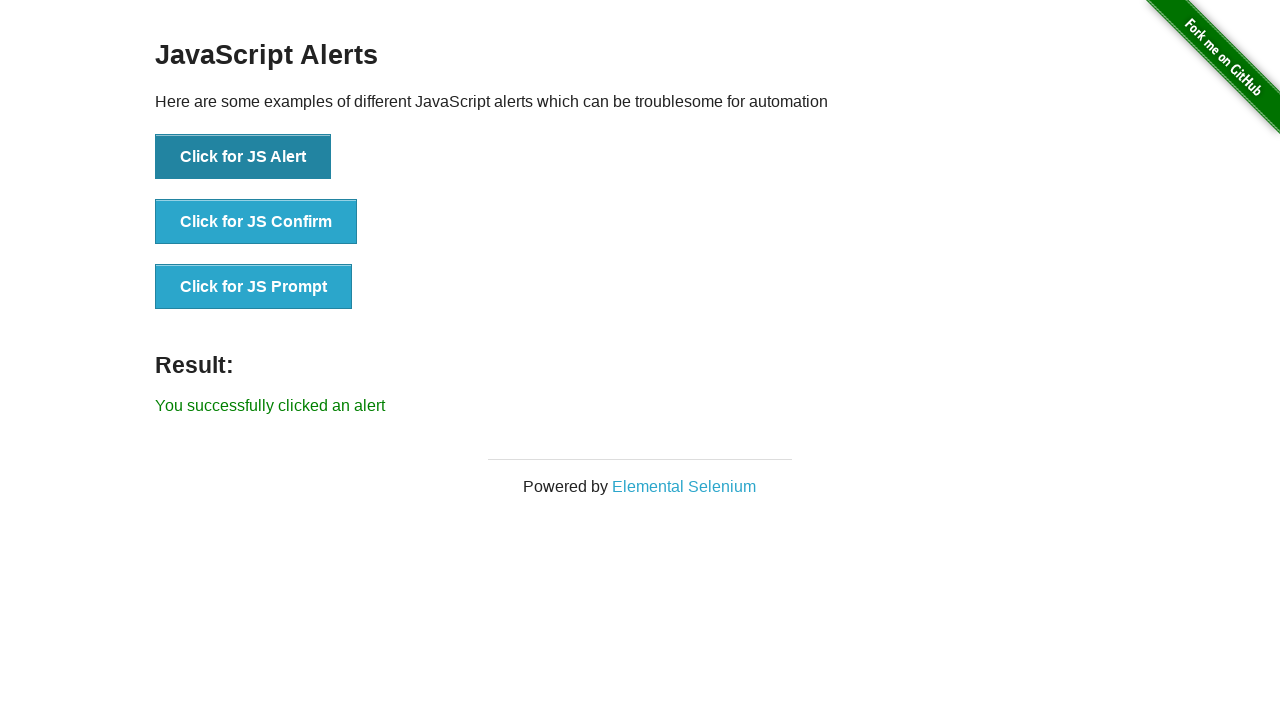

Verified result message displays 'You successfully clicked an alert'
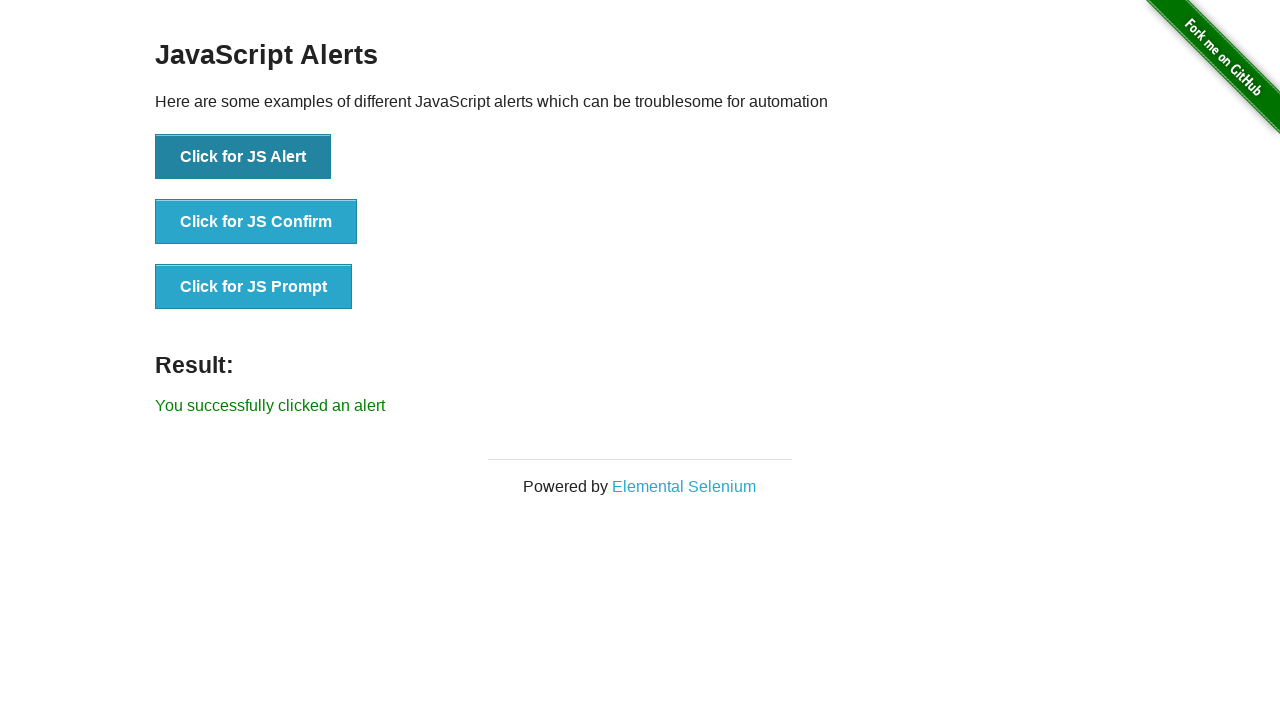

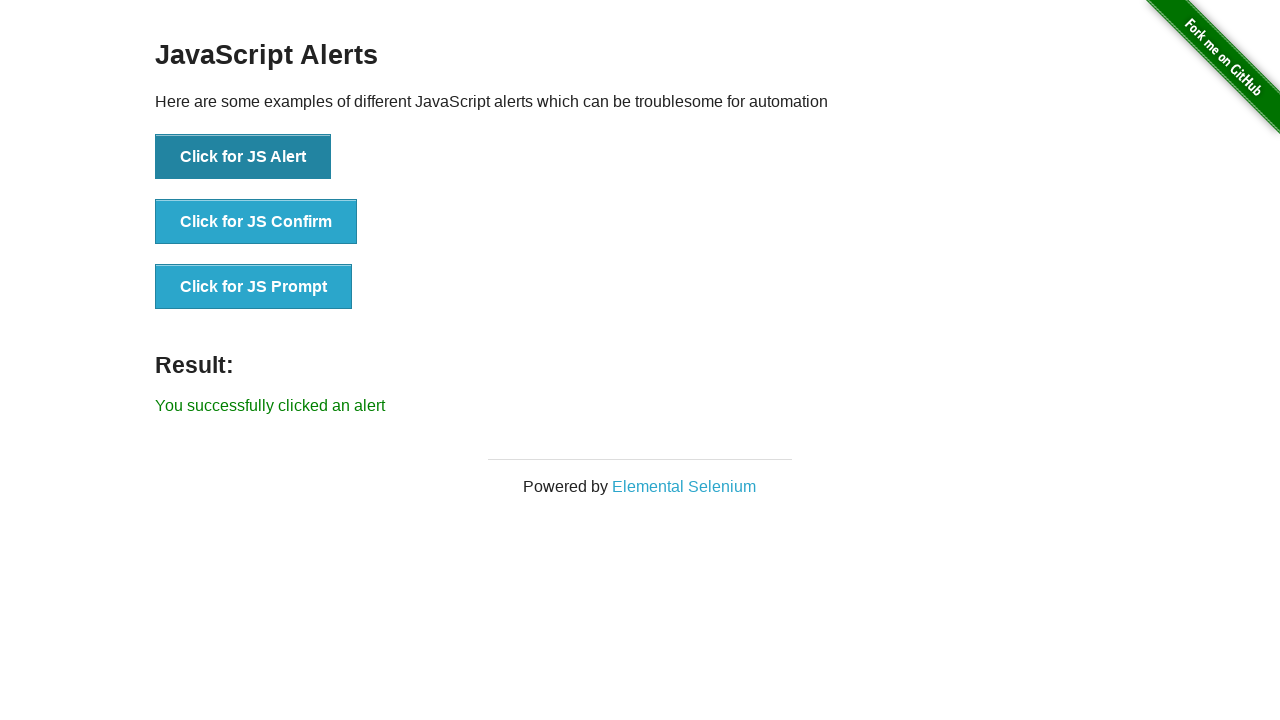